Tests browser navigation commands including navigating to a second URL, going back, going forward, and refreshing the page

Starting URL: https://brightinfo.in

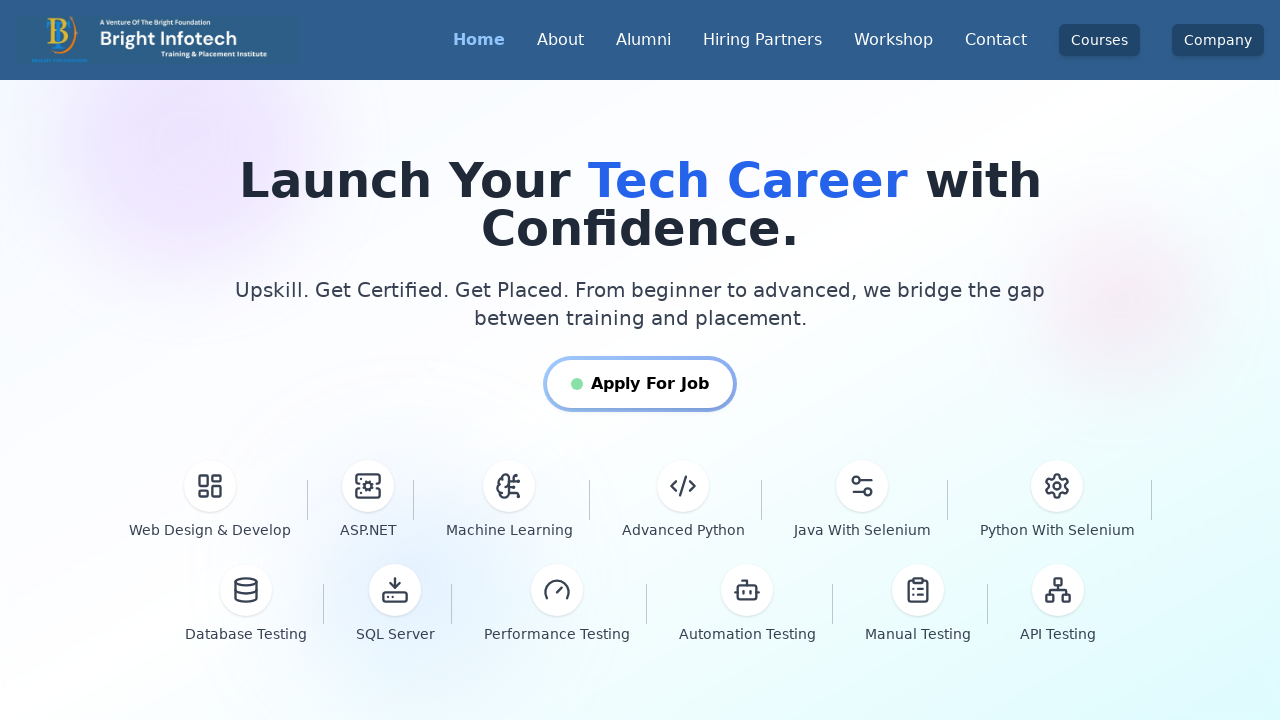

Navigated to https://omayo.blogspot.com
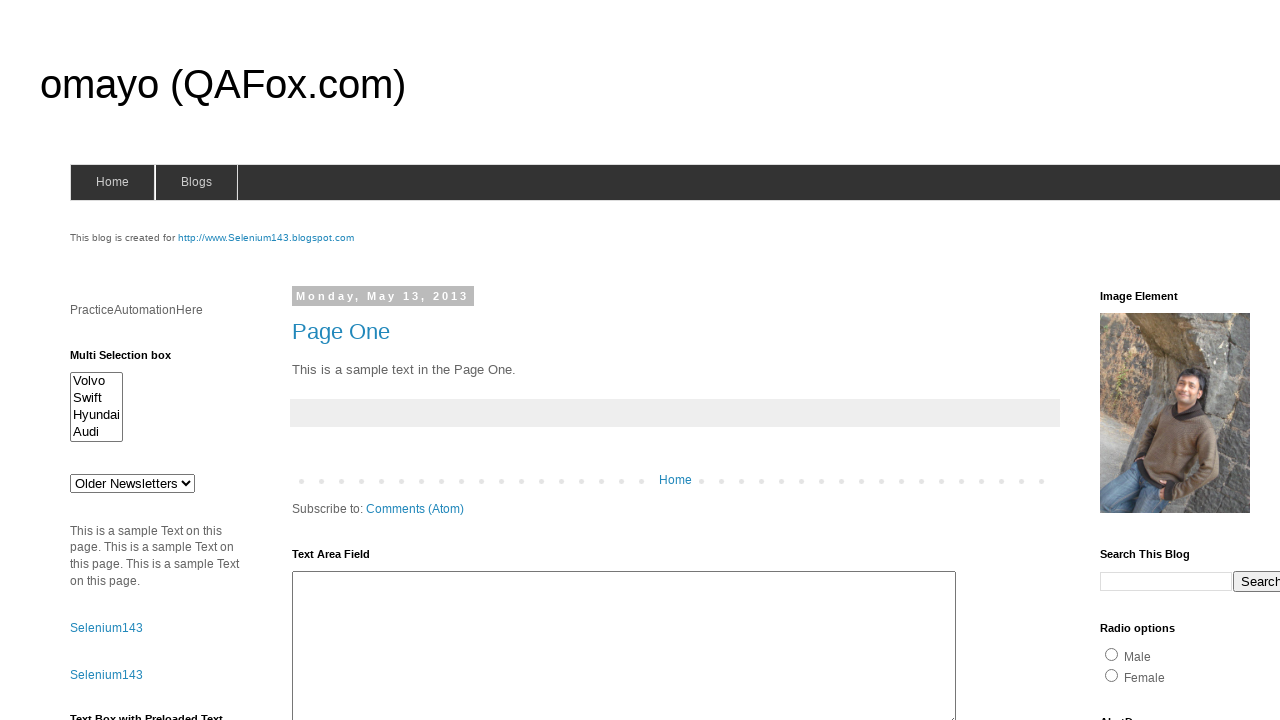

Navigated back to previous page (https://brightinfo.in)
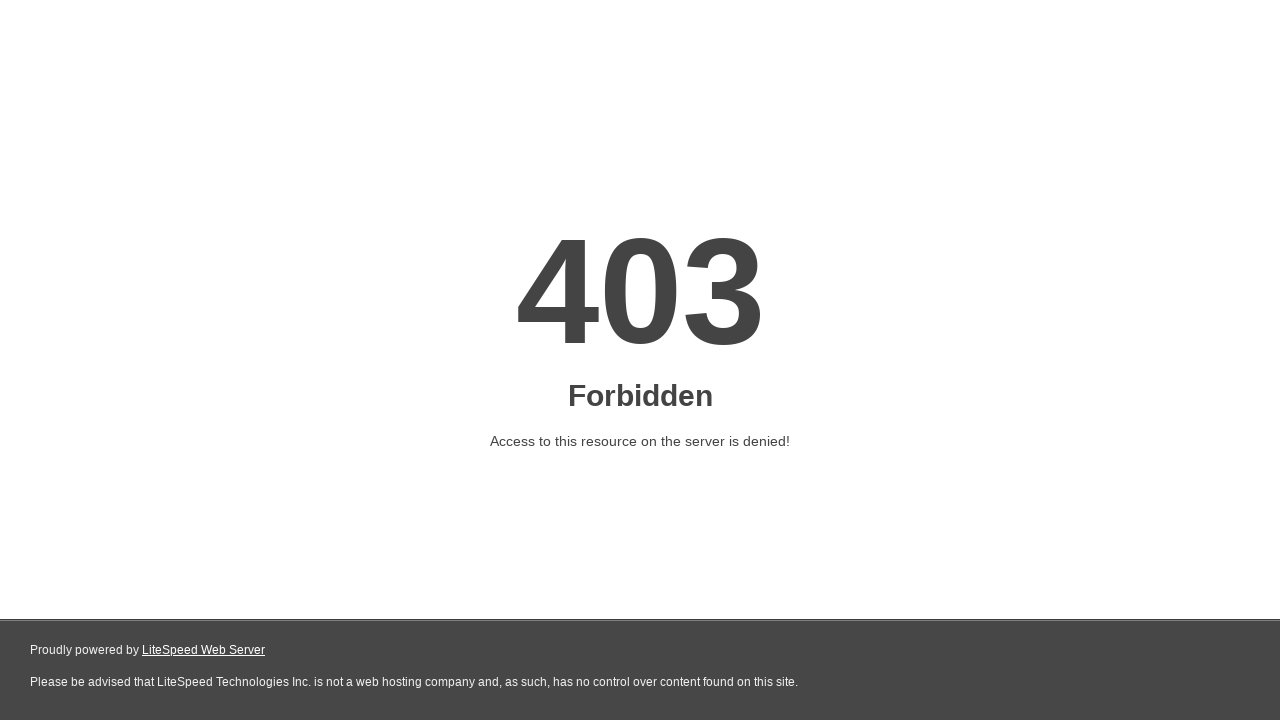

Navigated forward to https://omayo.blogspot.com
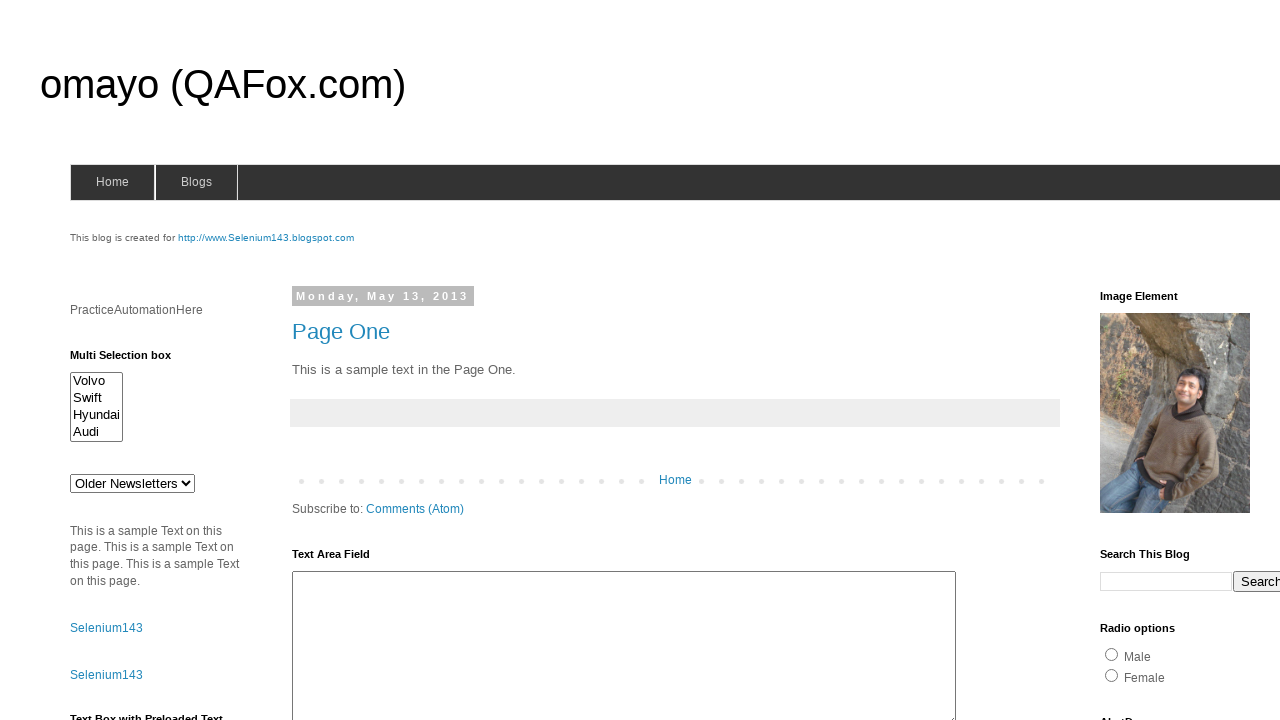

Refreshed the current page
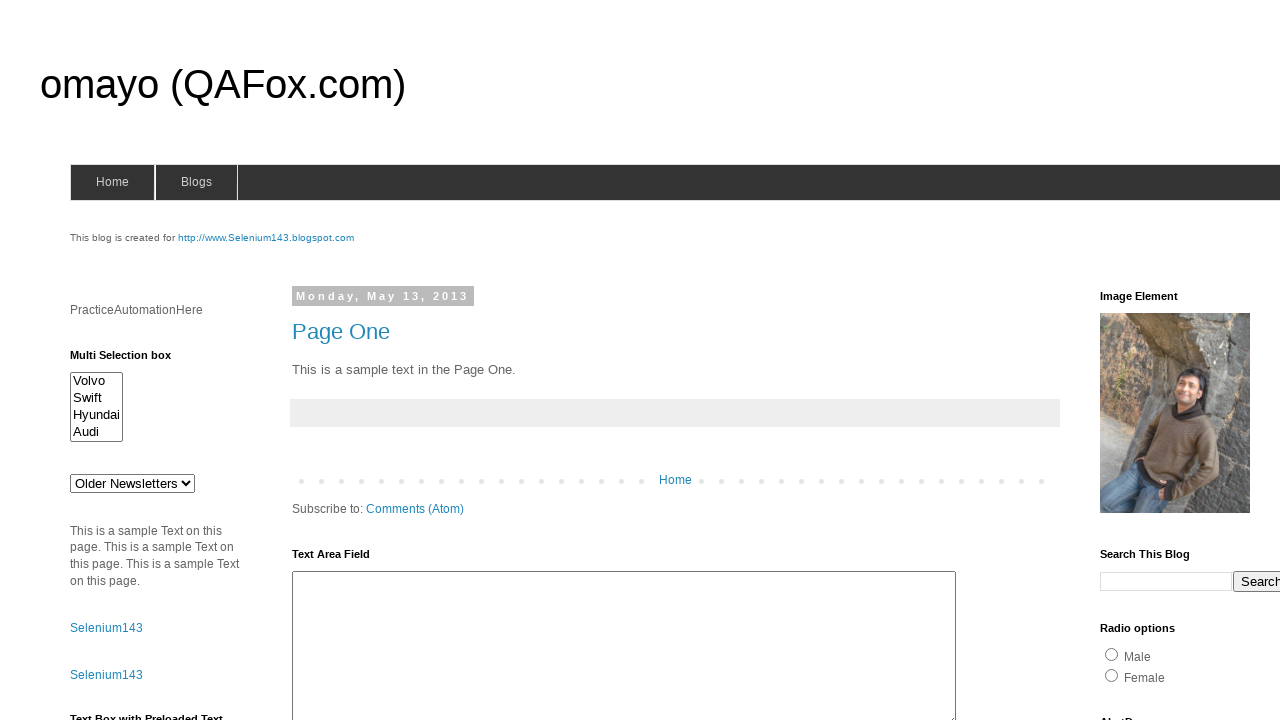

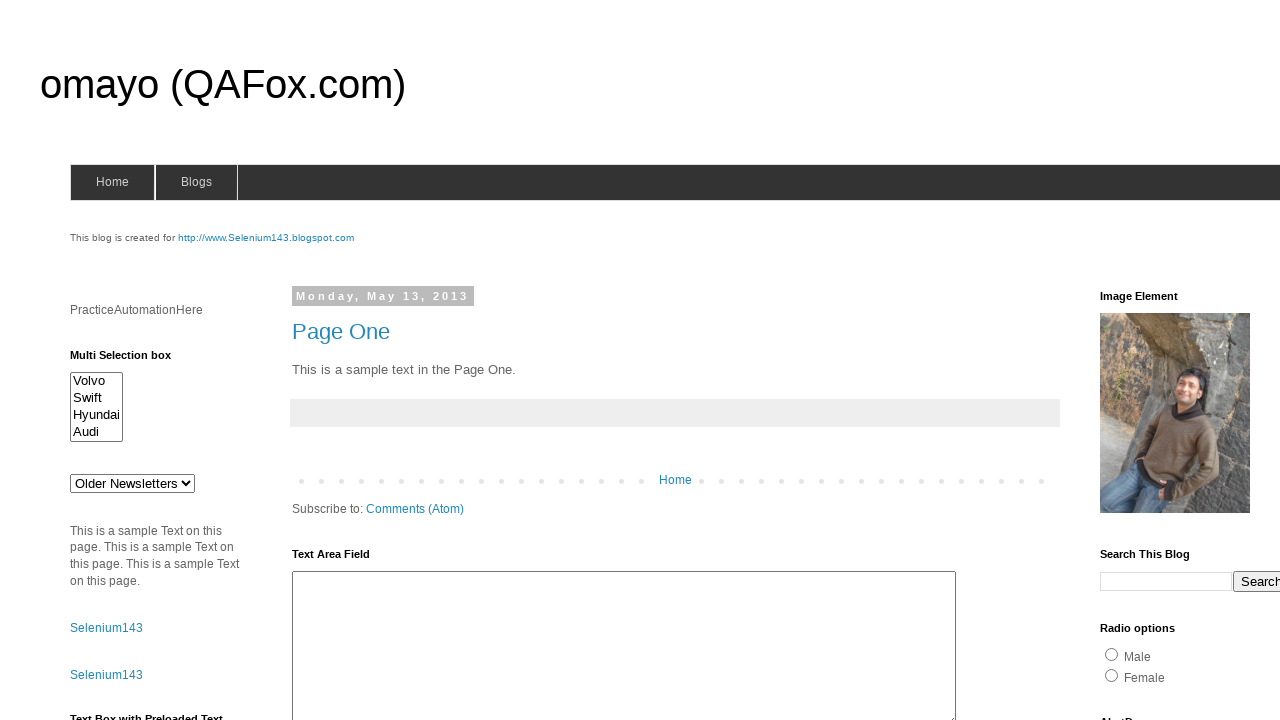